Navigates to a Chinese academic journal article detail page and waits for it to load

Starting URL: http://qikan.cqvip.com/Qikan/Article/Detail?id=7109313810

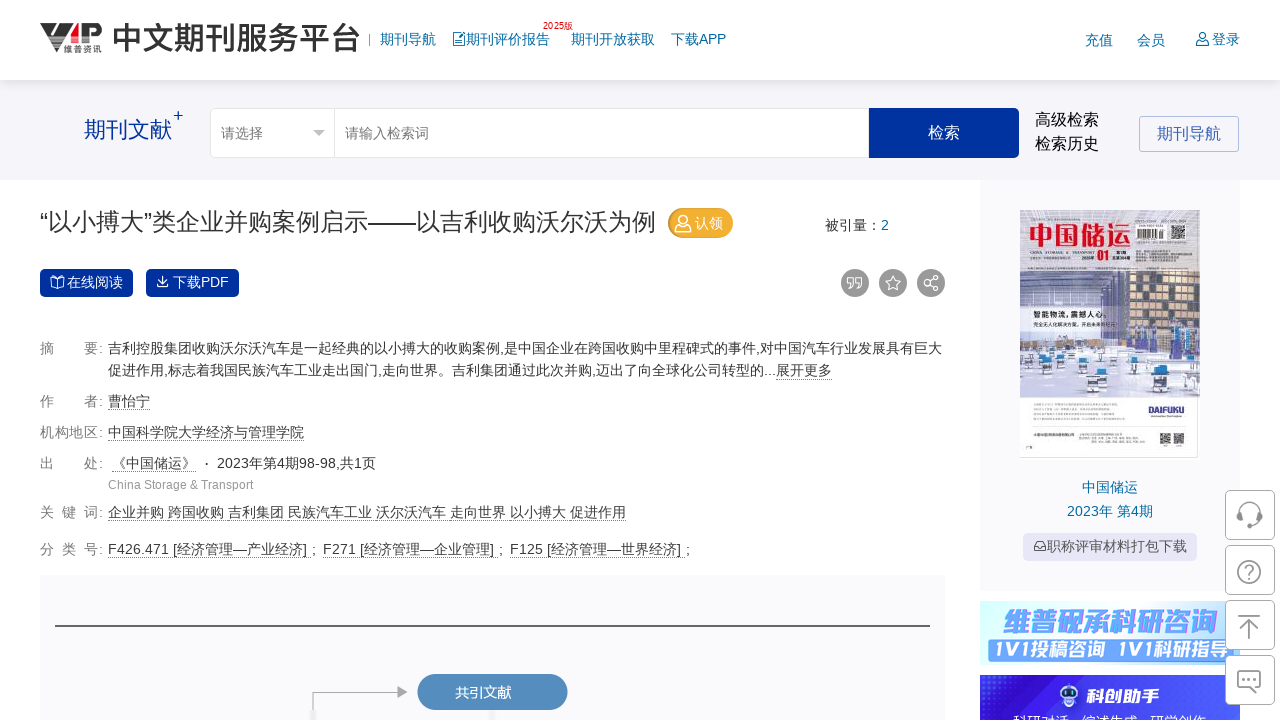

Waited for page DOM content to load on Chinese academic journal article detail page
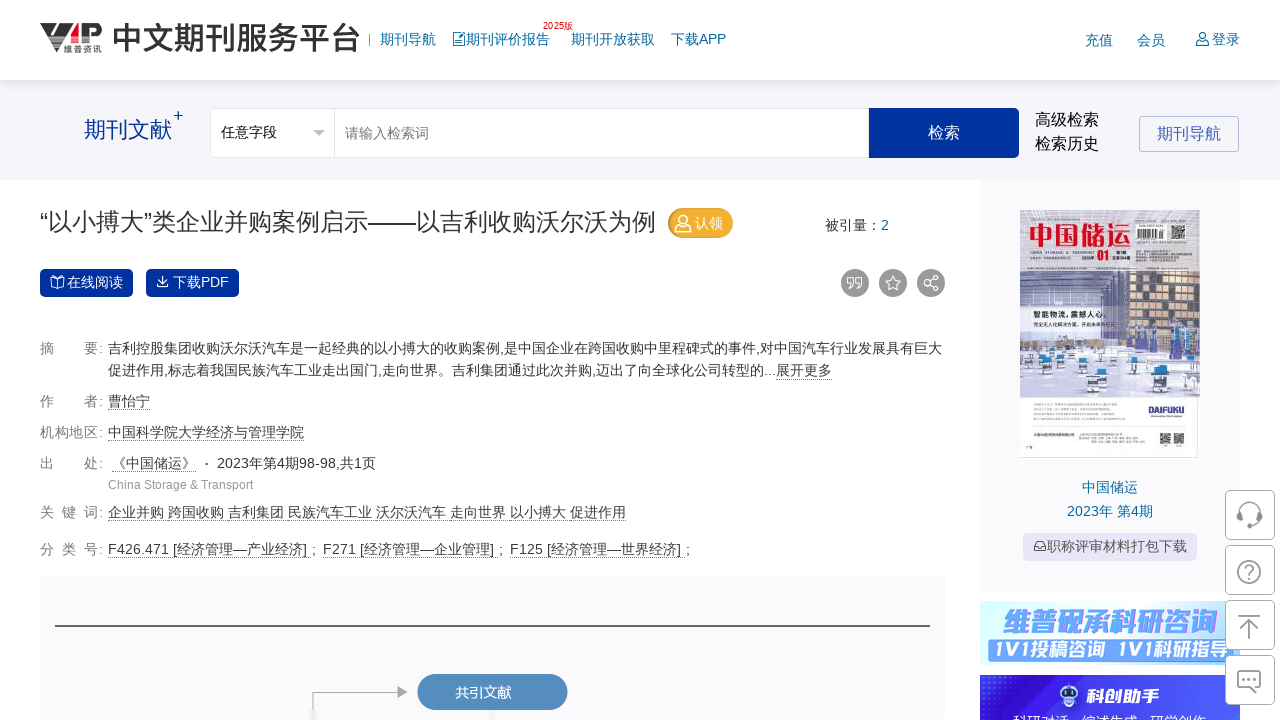

Verified article page has loaded by confirming body element is present
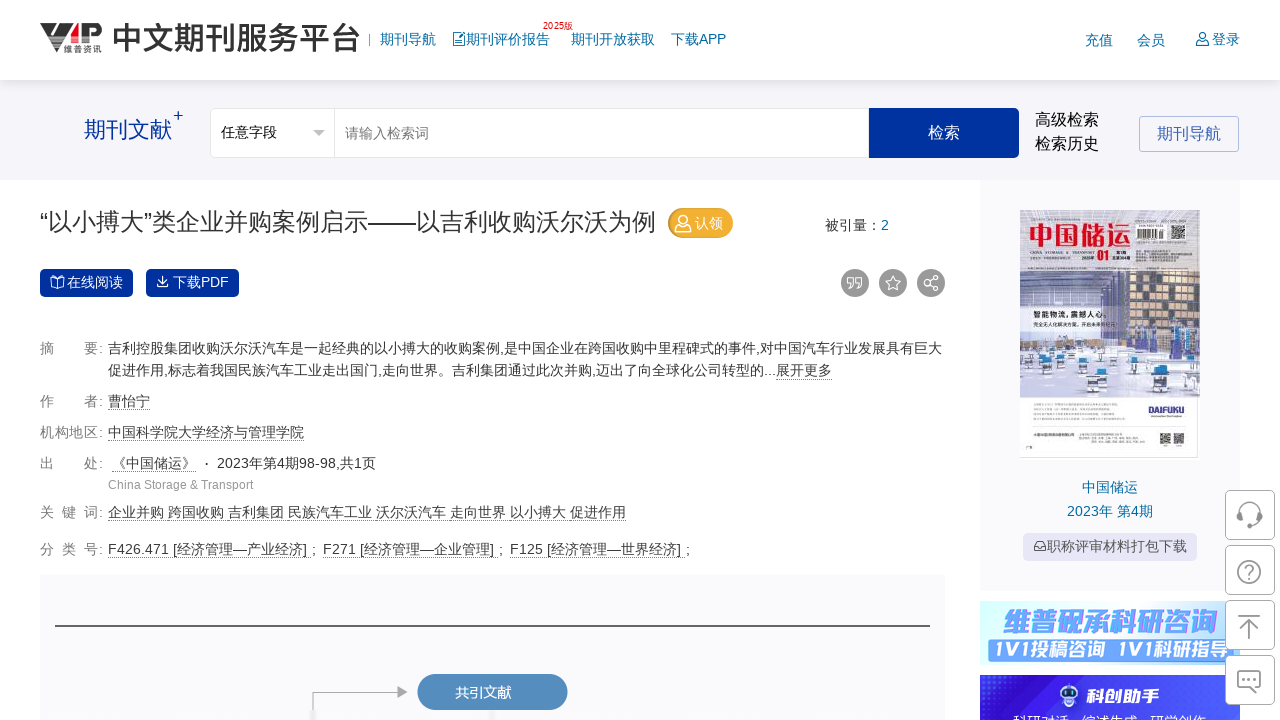

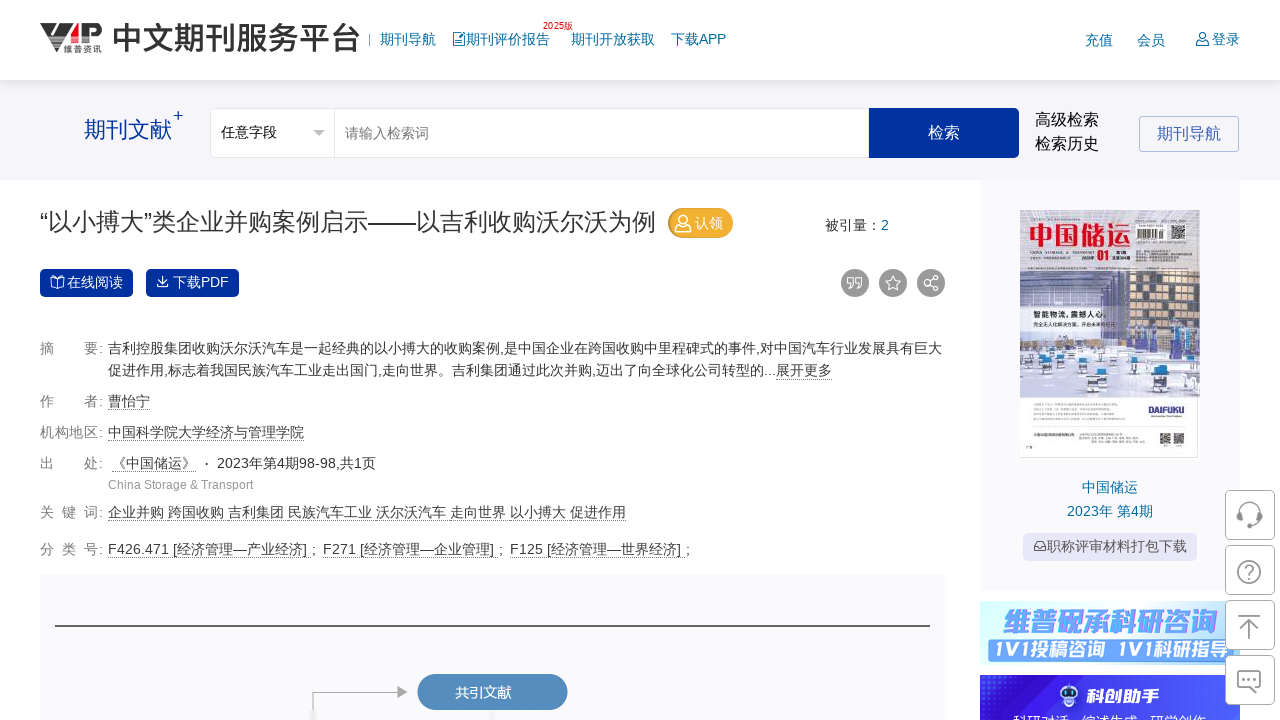